Navigates to 99 Bottles of Beer site, clicks Browse Languages menu and verifies the table headers for Language and Author are displayed

Starting URL: http://www.99-bottles-of-beer.net/

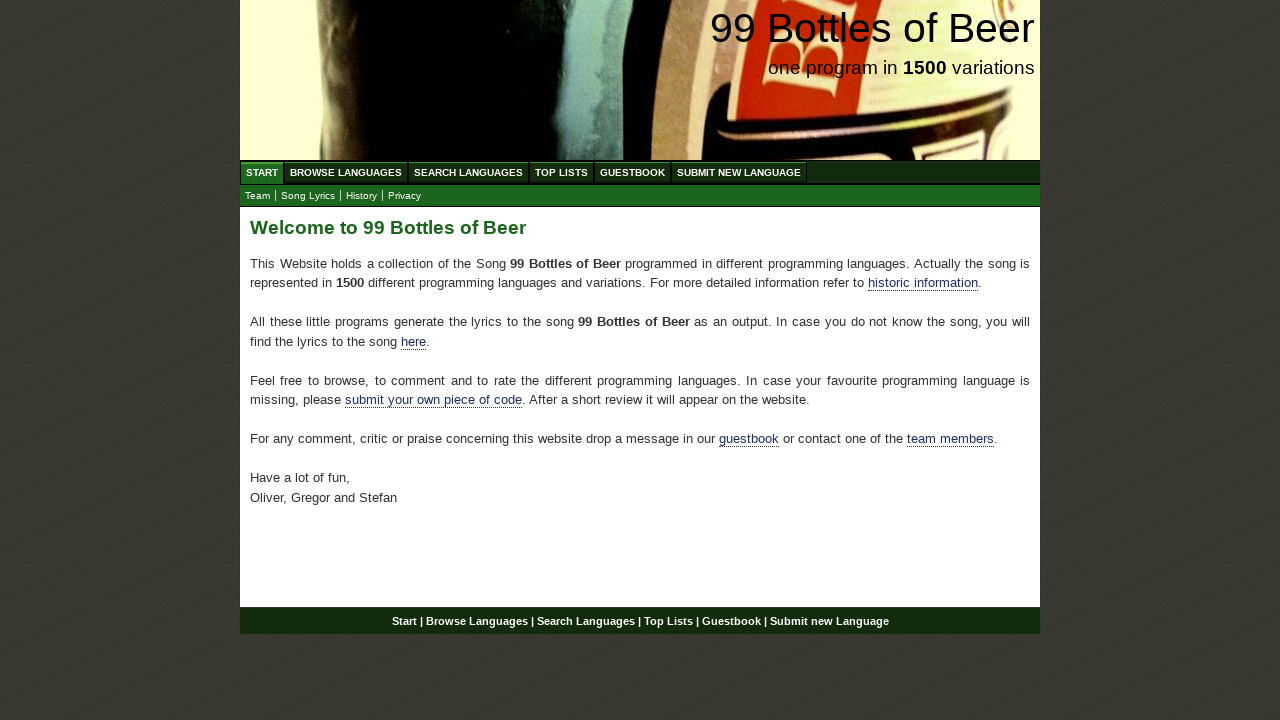

Navigated to 99 Bottles of Beer website
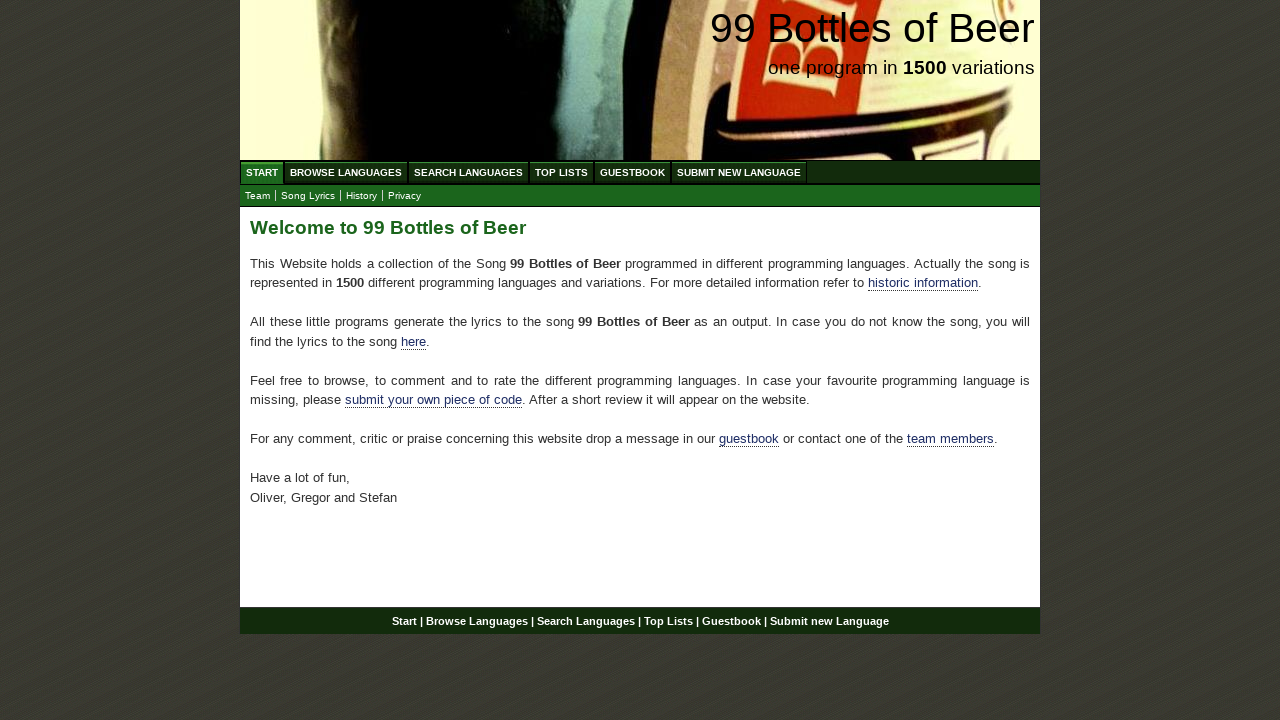

Clicked Browse Languages menu item at (346, 172) on #menu li a[href='/abc.html']
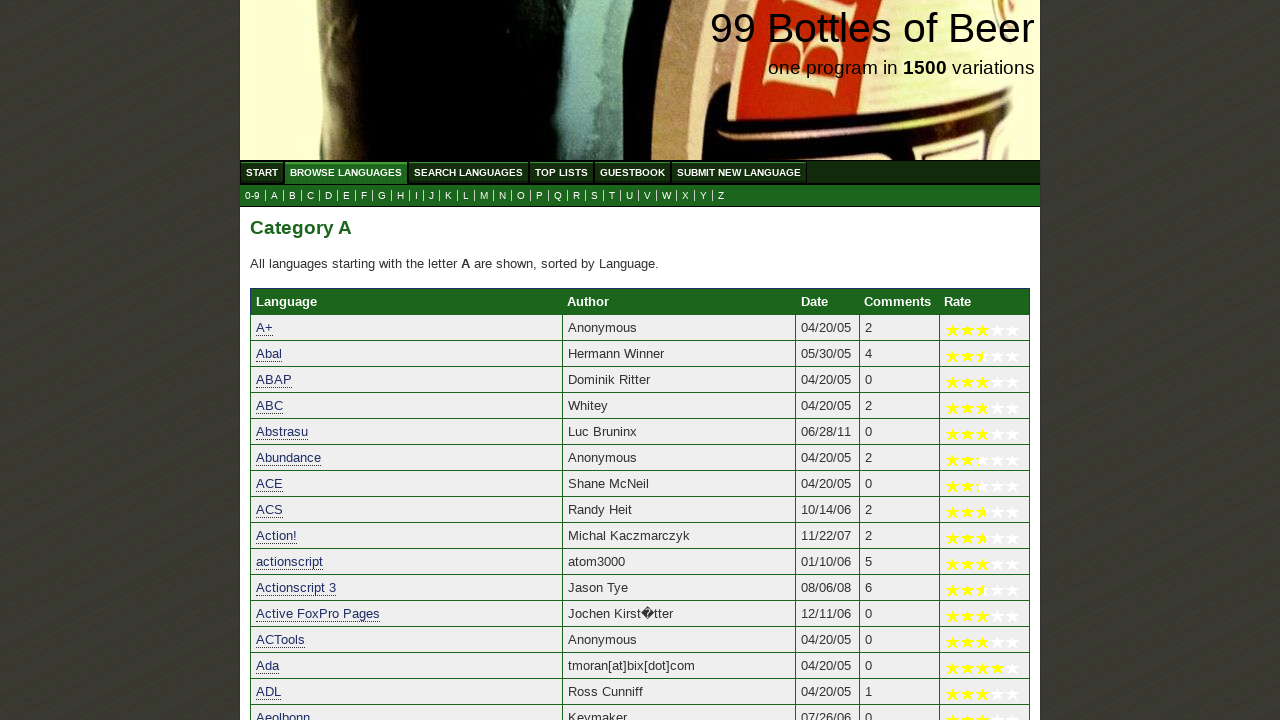

Language column header is displayed
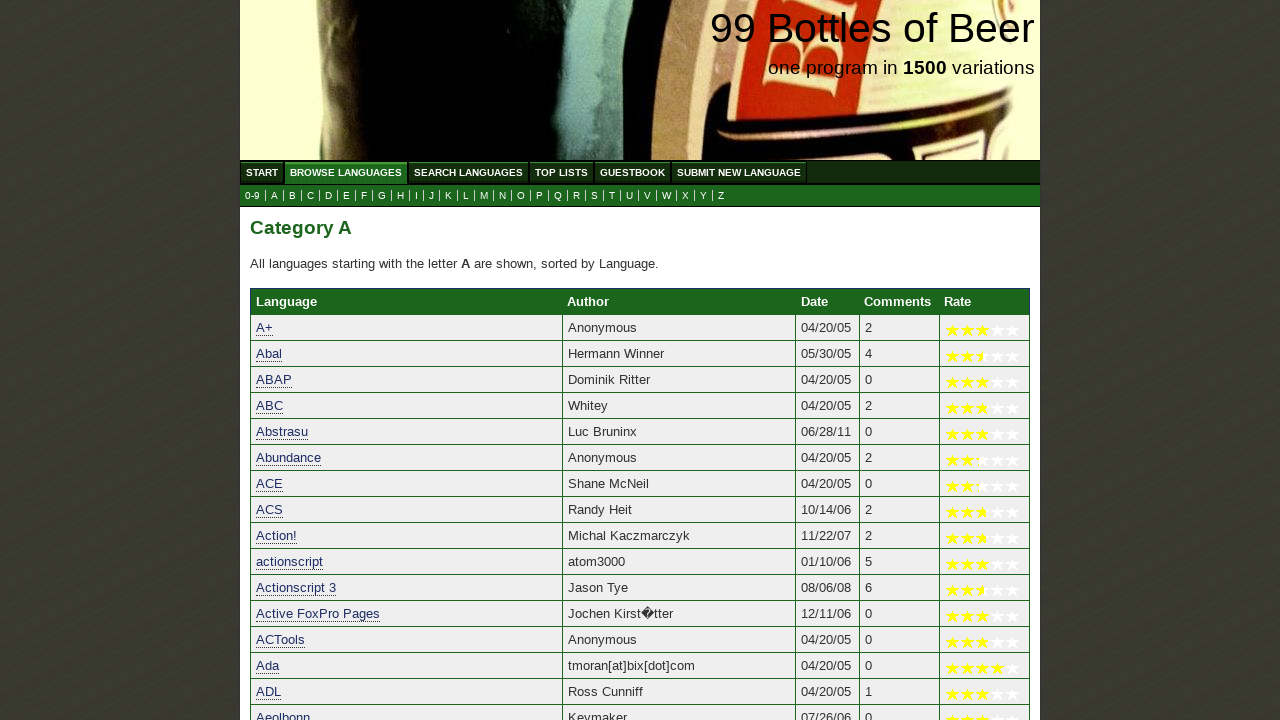

Author column header is displayed
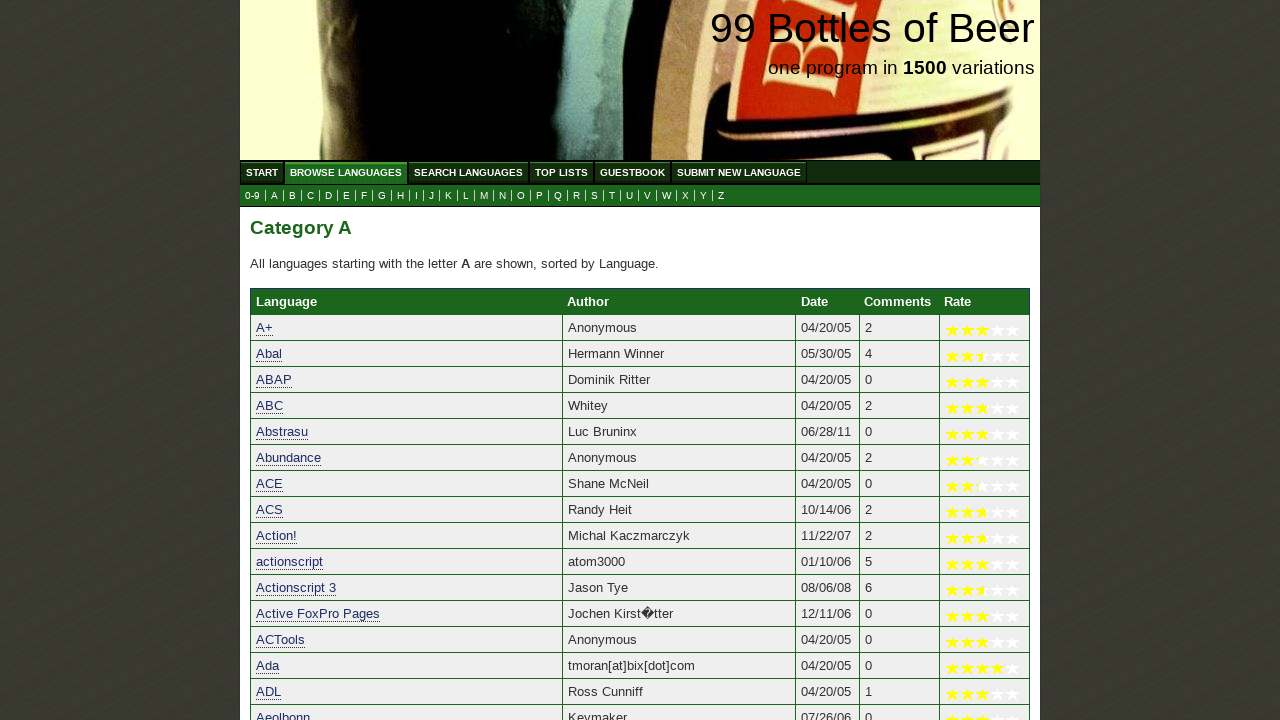

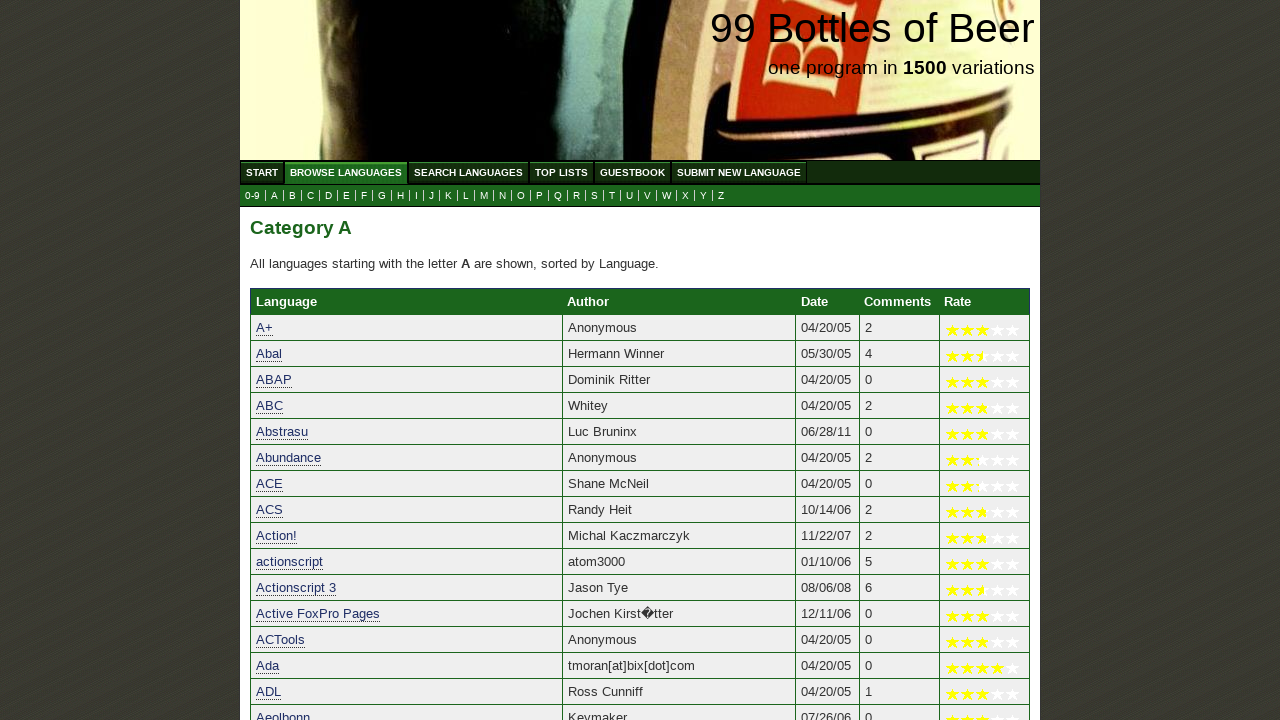